Tests hover functionality by hovering over three images and verifying that corresponding user names (user1, user2, user3) become visible on hover.

Starting URL: https://practice.cydeo.com/hovers

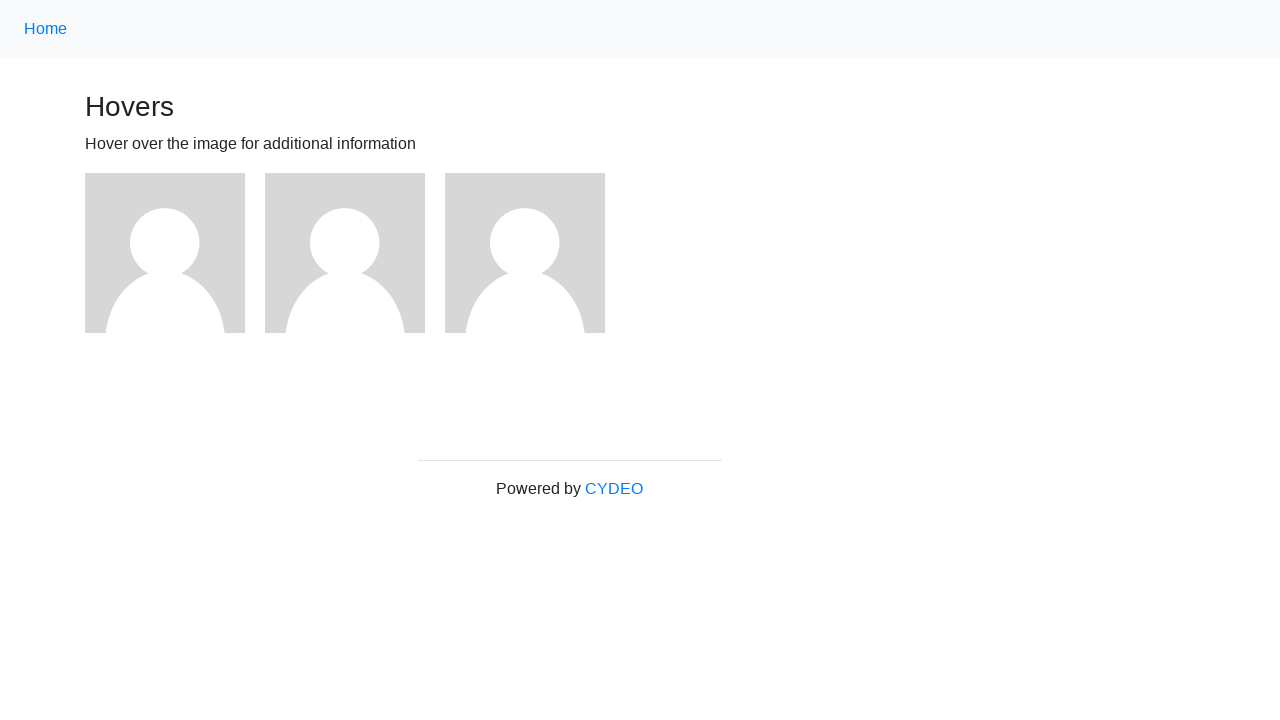

Located first image element
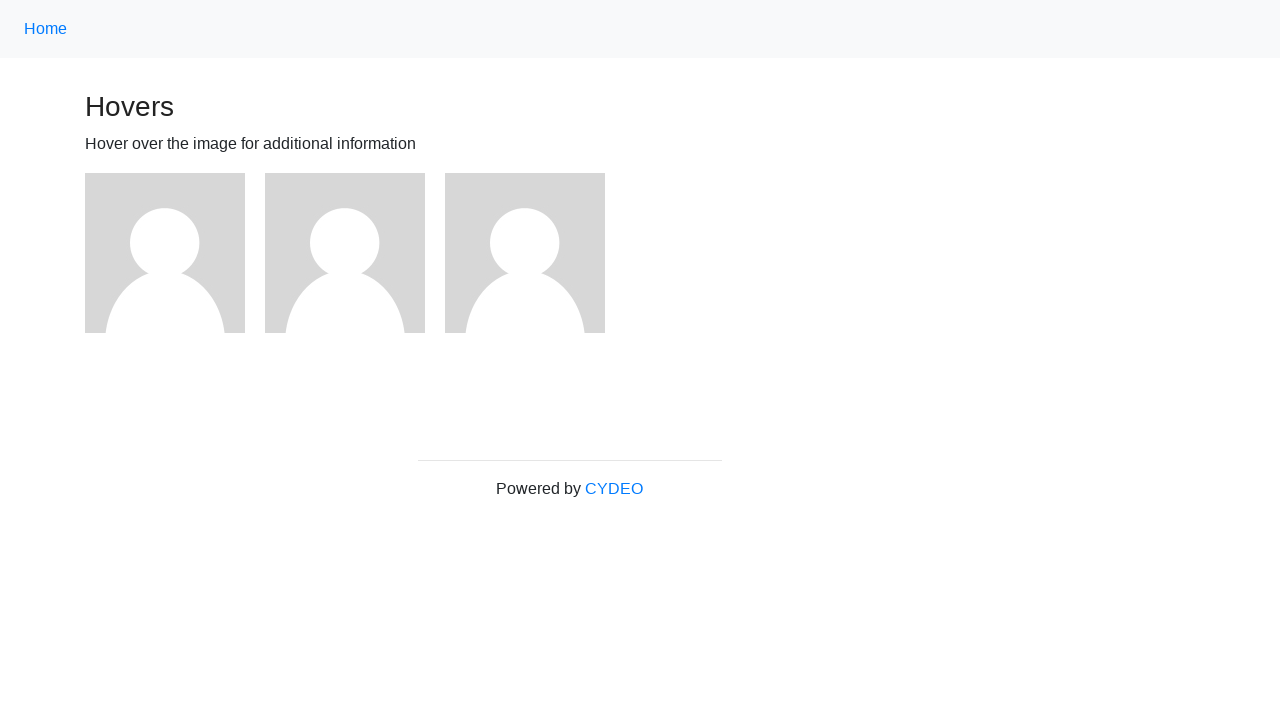

Located second image element
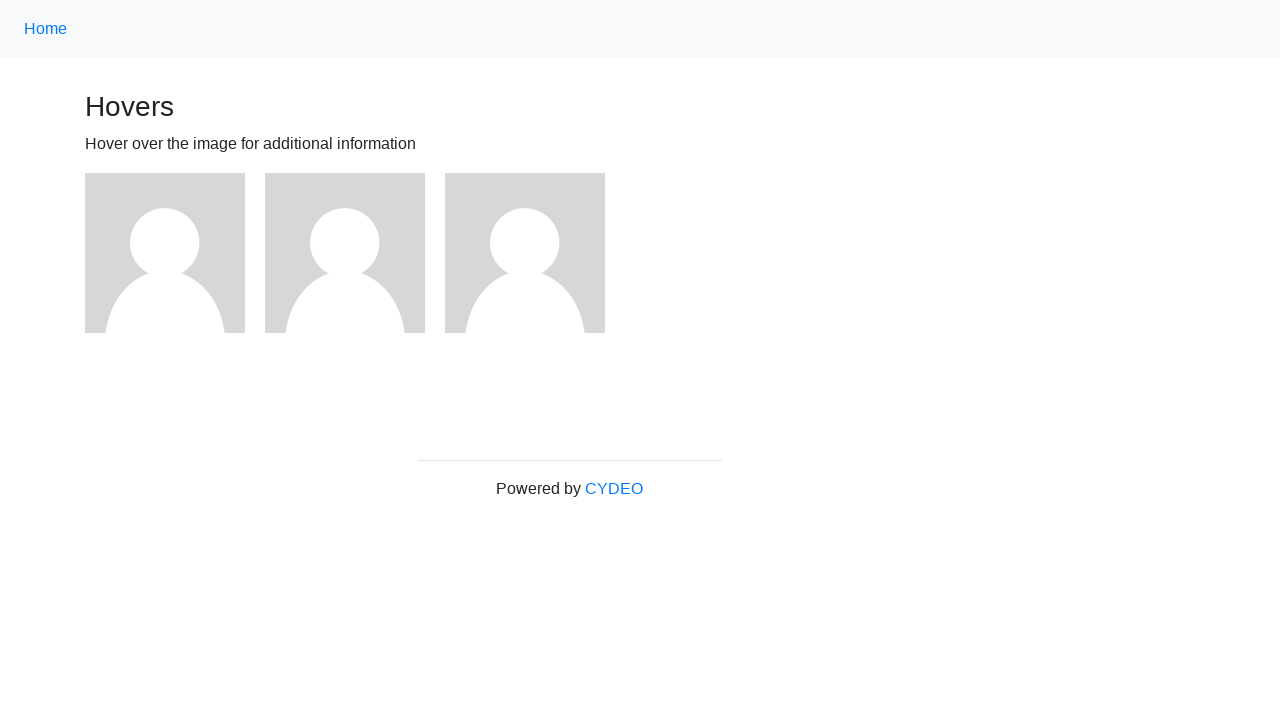

Located third image element
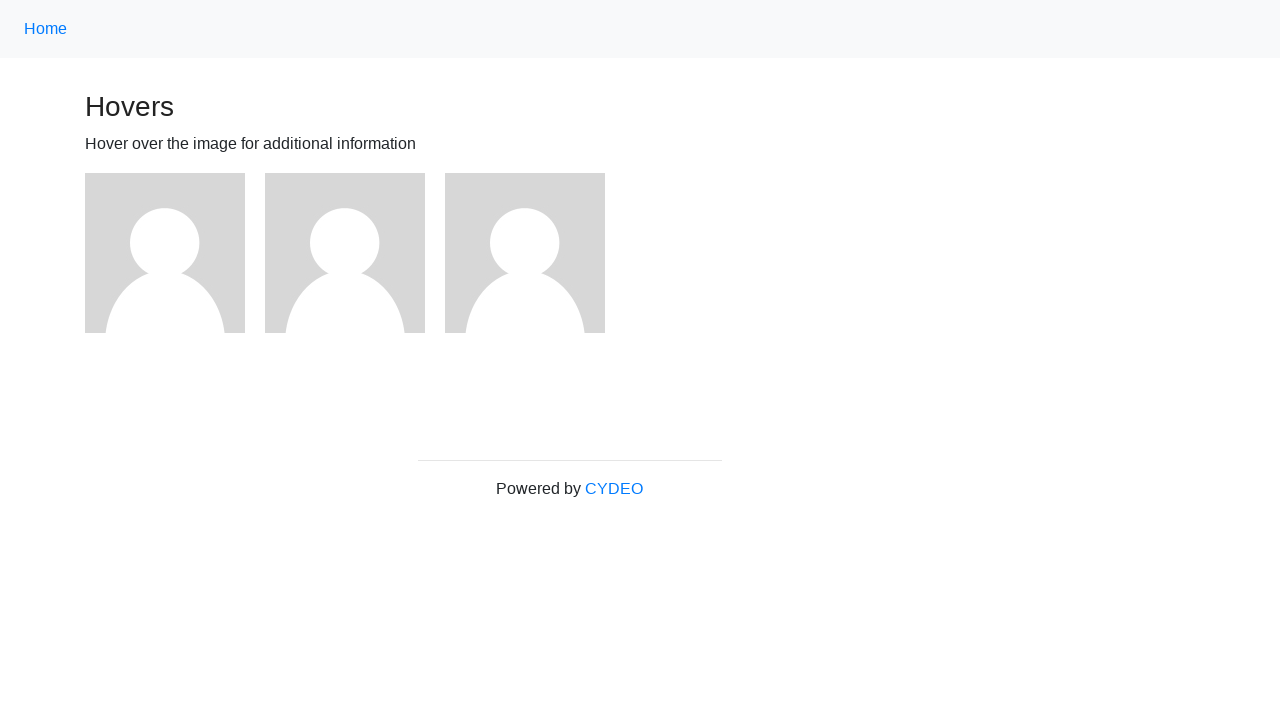

Located user1 header element
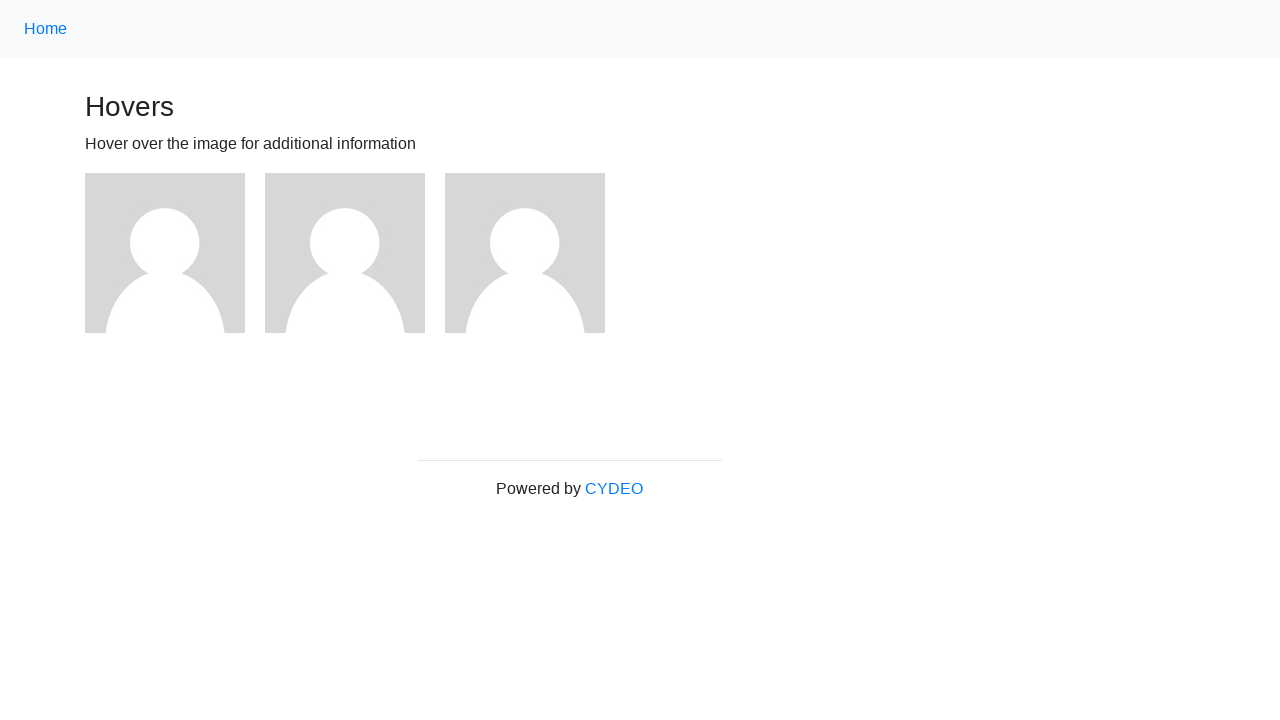

Located user2 header element
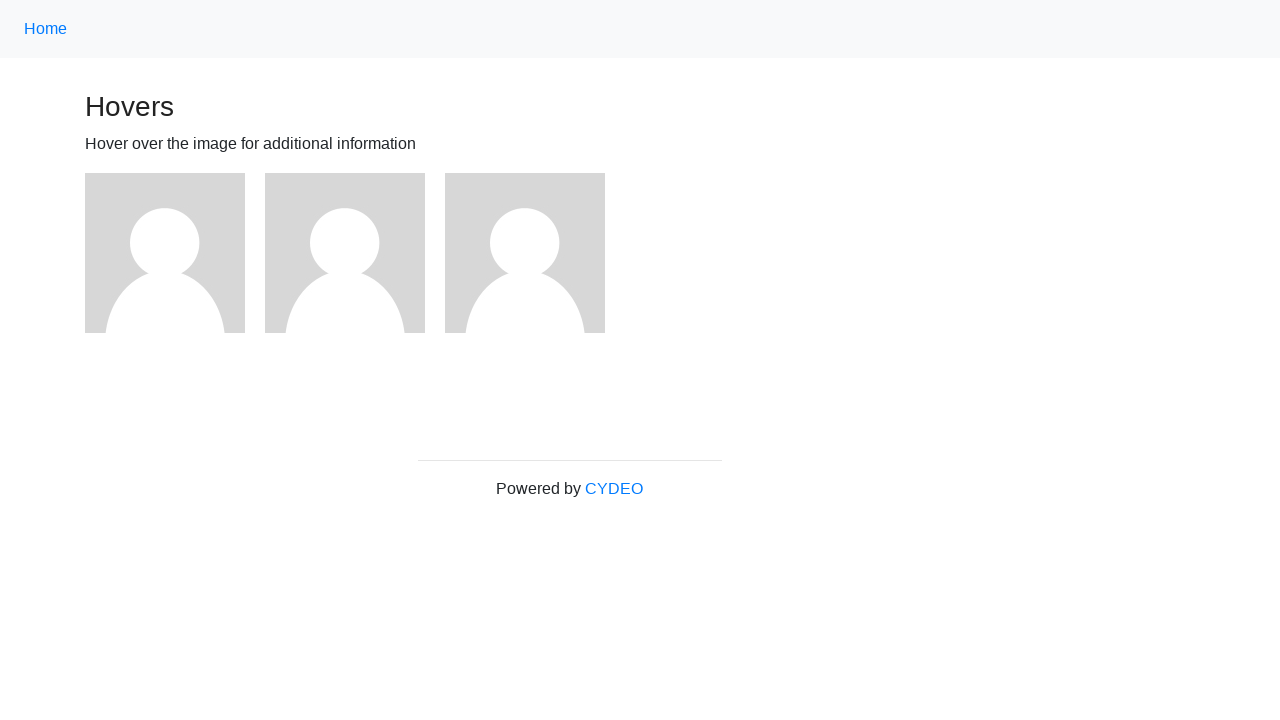

Located user3 header element
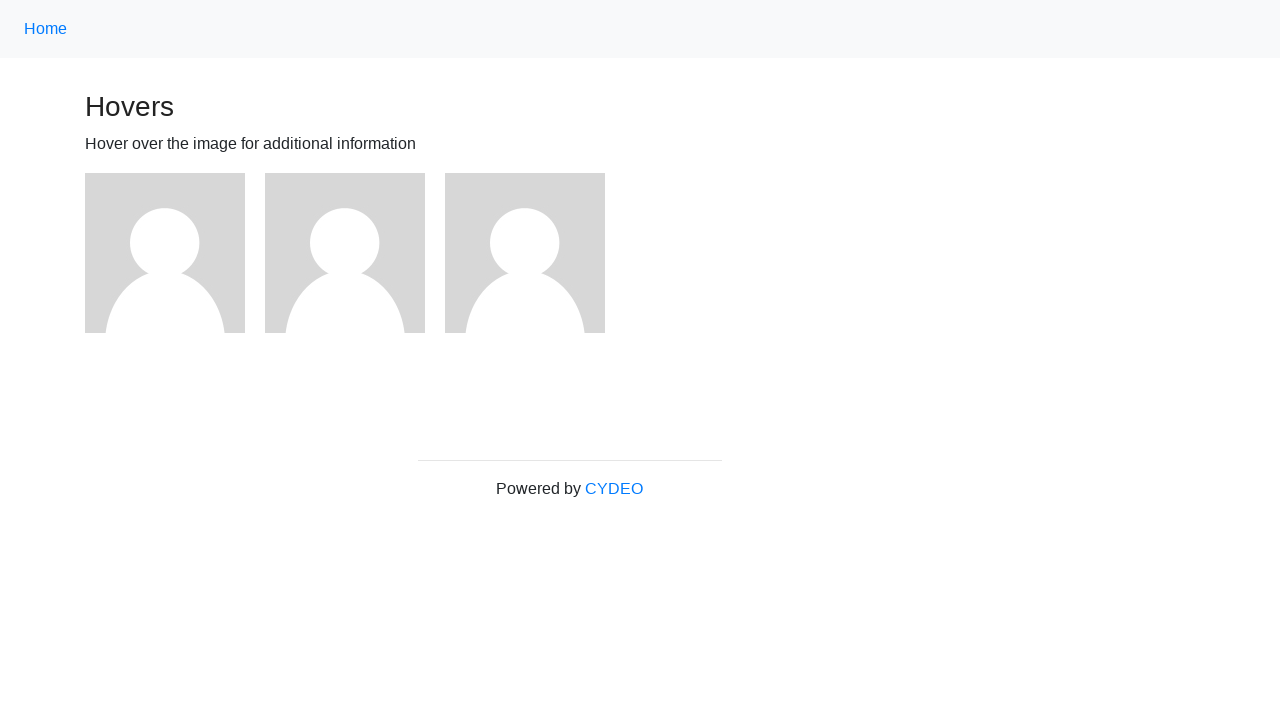

Hovered over first image at (165, 253) on (//img)[1]
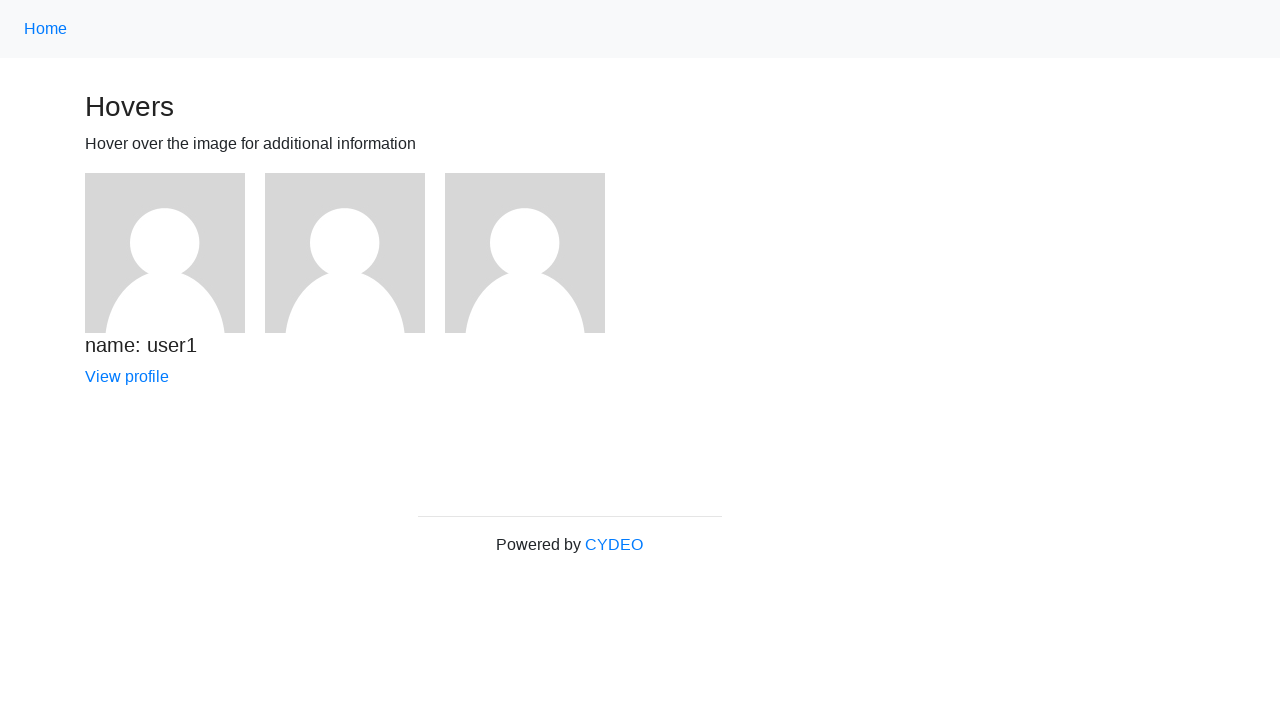

Verified user1 is visible after hover
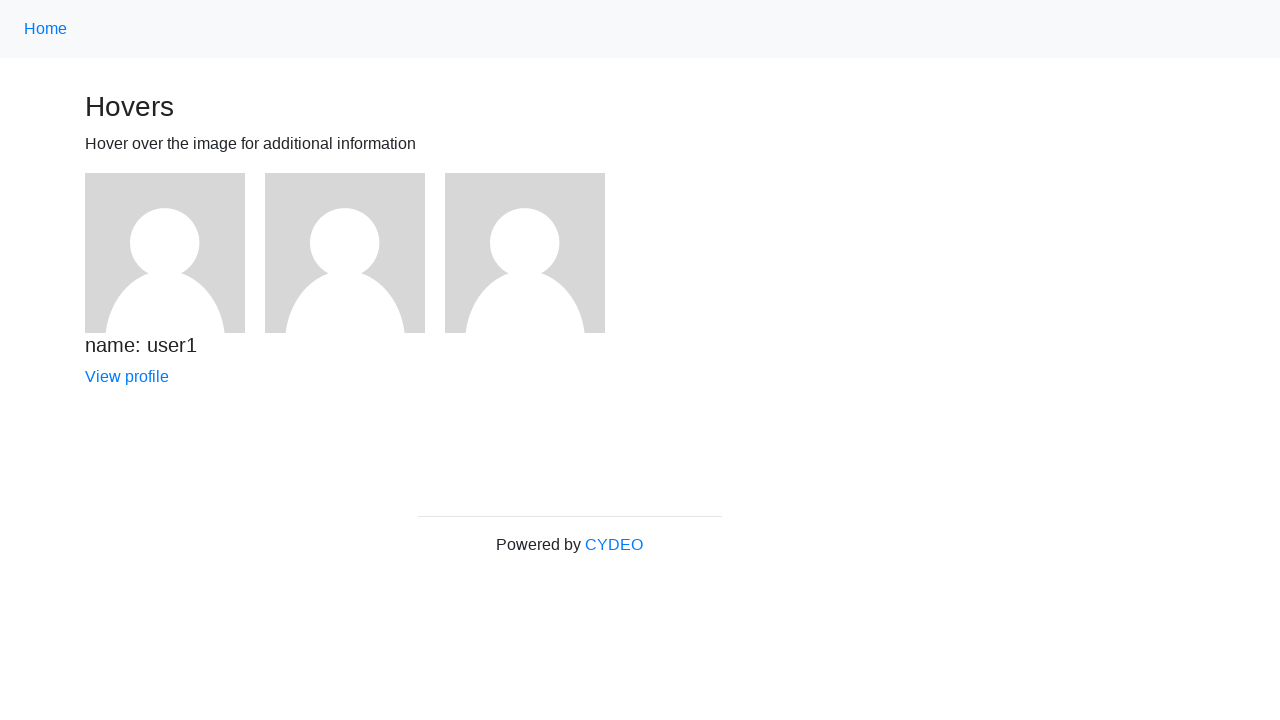

Hovered over second image at (345, 253) on (//img)[2]
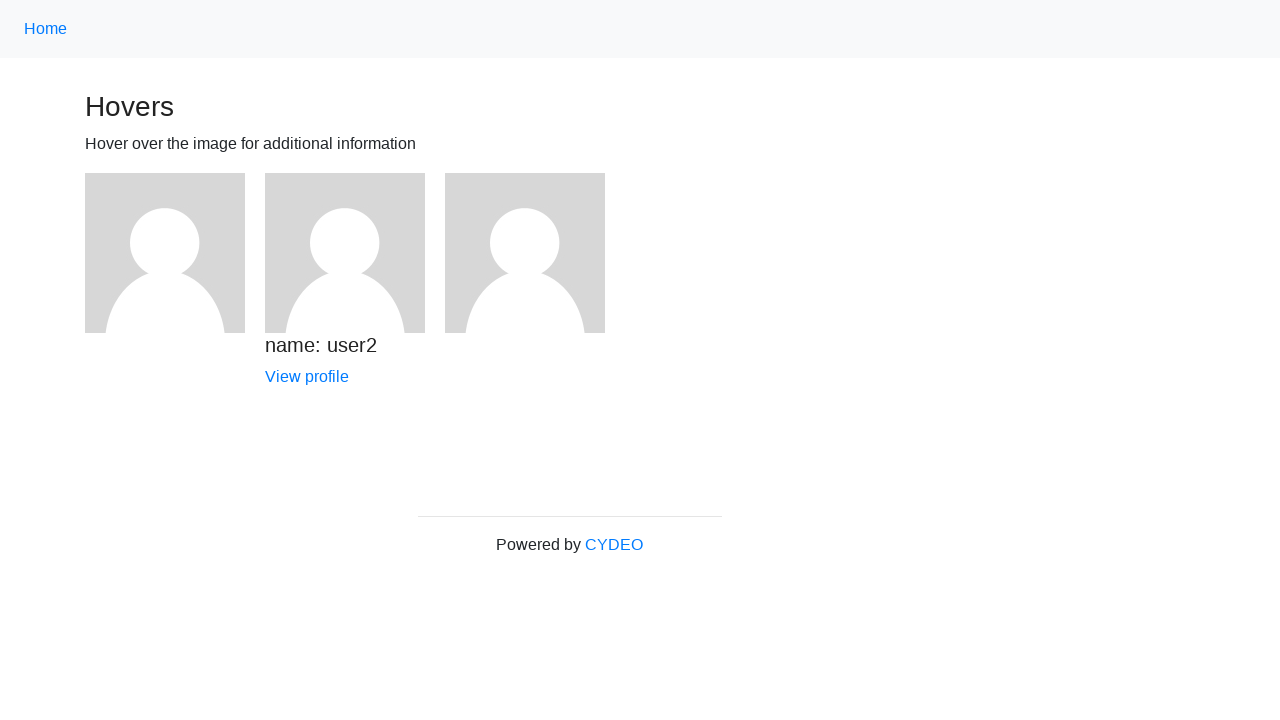

Verified user2 is visible after hover
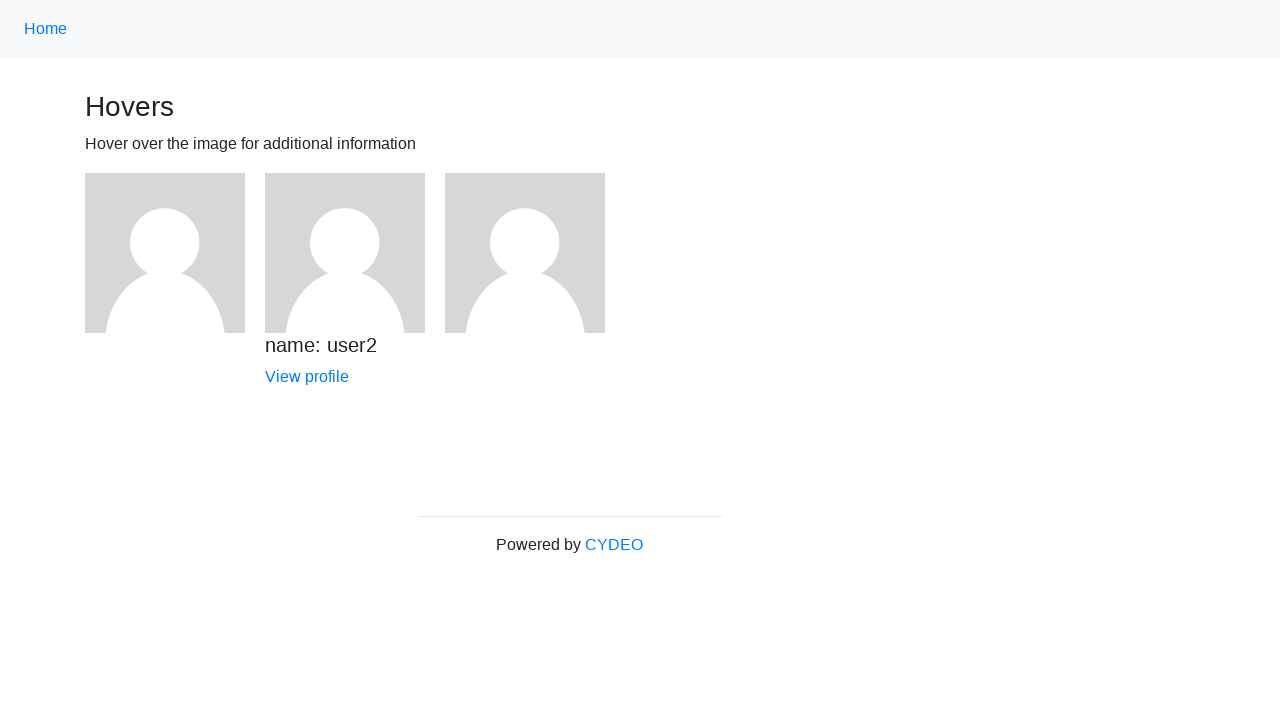

Hovered over third image at (525, 253) on (//img)[3]
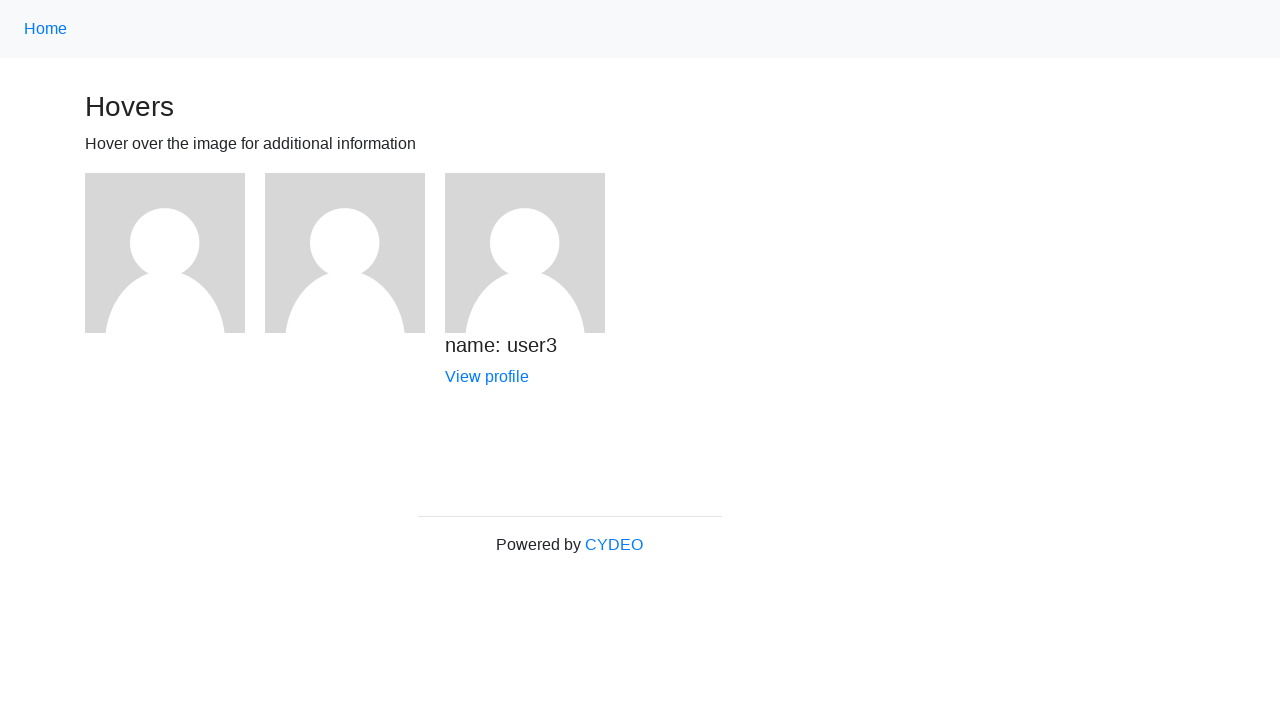

Verified user3 is visible after hover
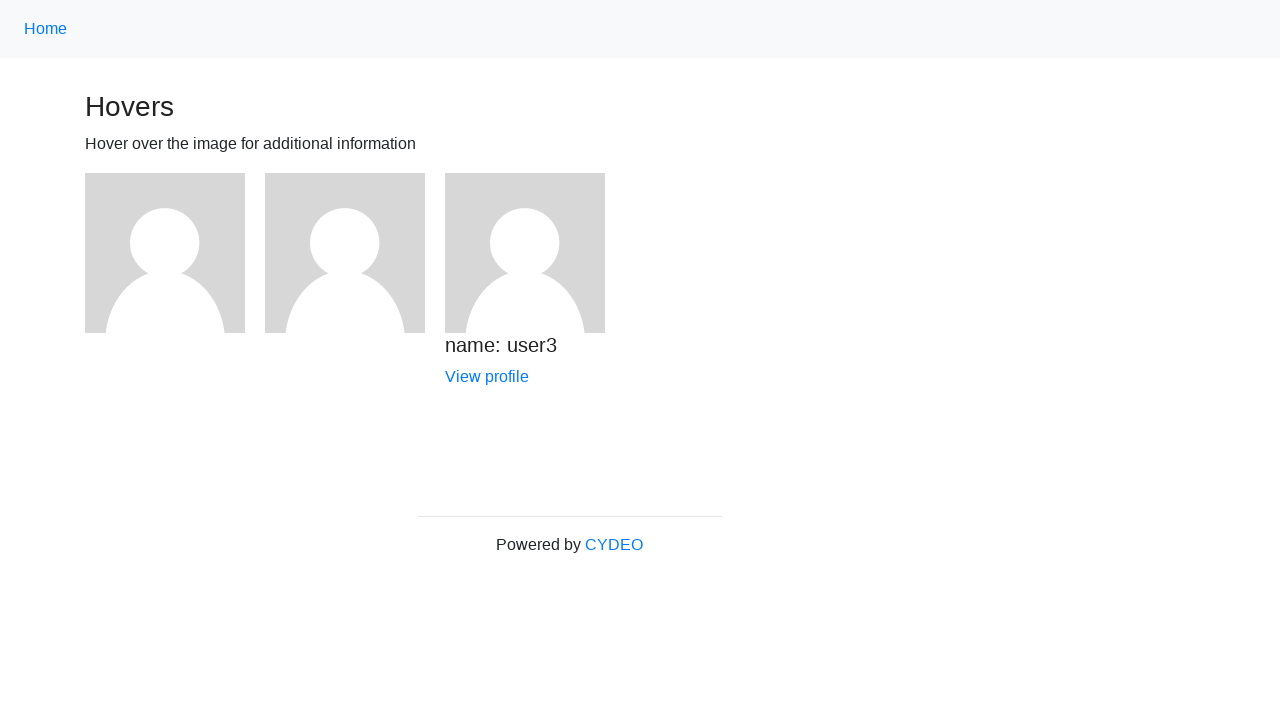

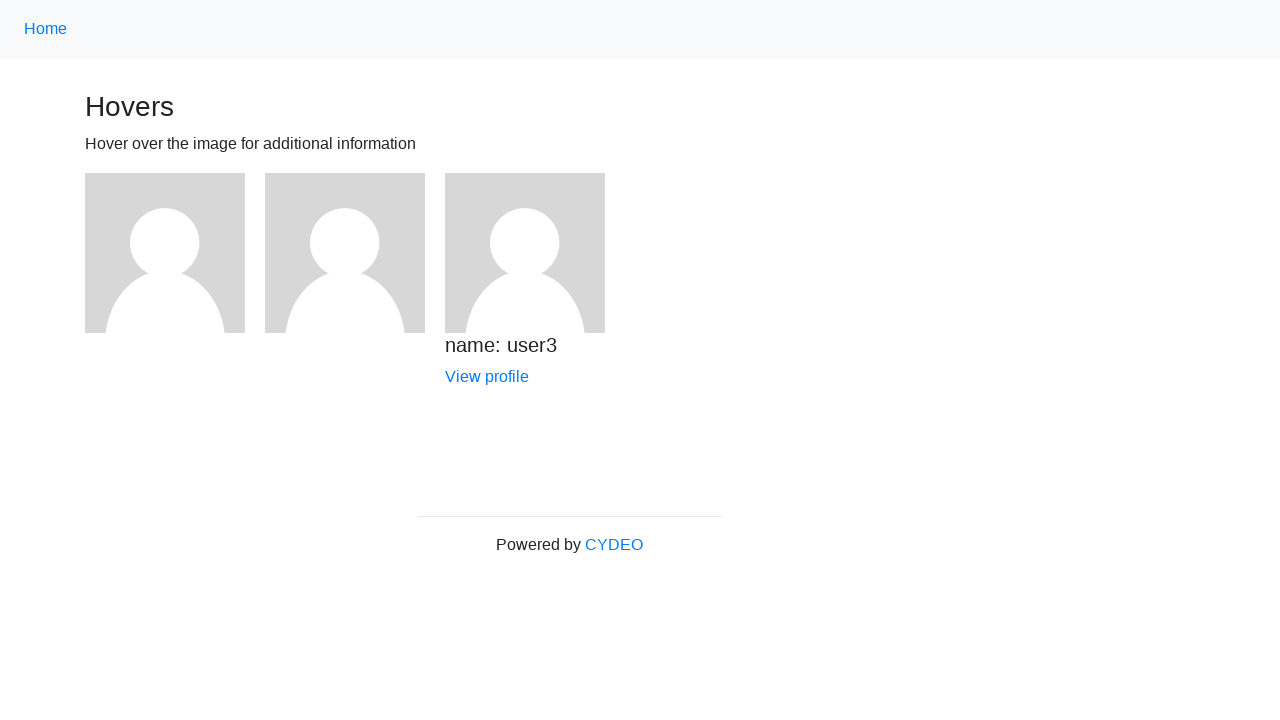